Tests checkbox functionality on the actions page by clicking multiple checkboxes and verifying the result message

Starting URL: https://kristinek.github.io/site/examples/actions

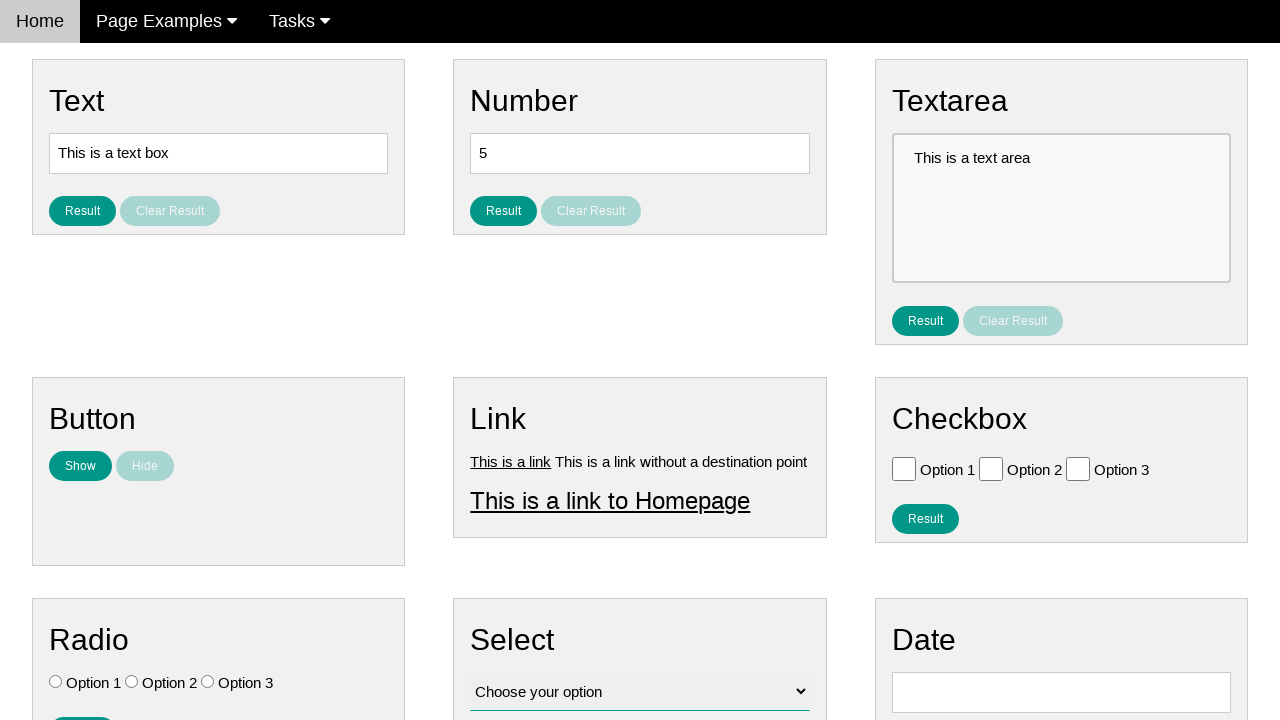

Clicked checkbox for Option 1 at (904, 468) on xpath=//input[@type='checkbox'][@value='Option 1']
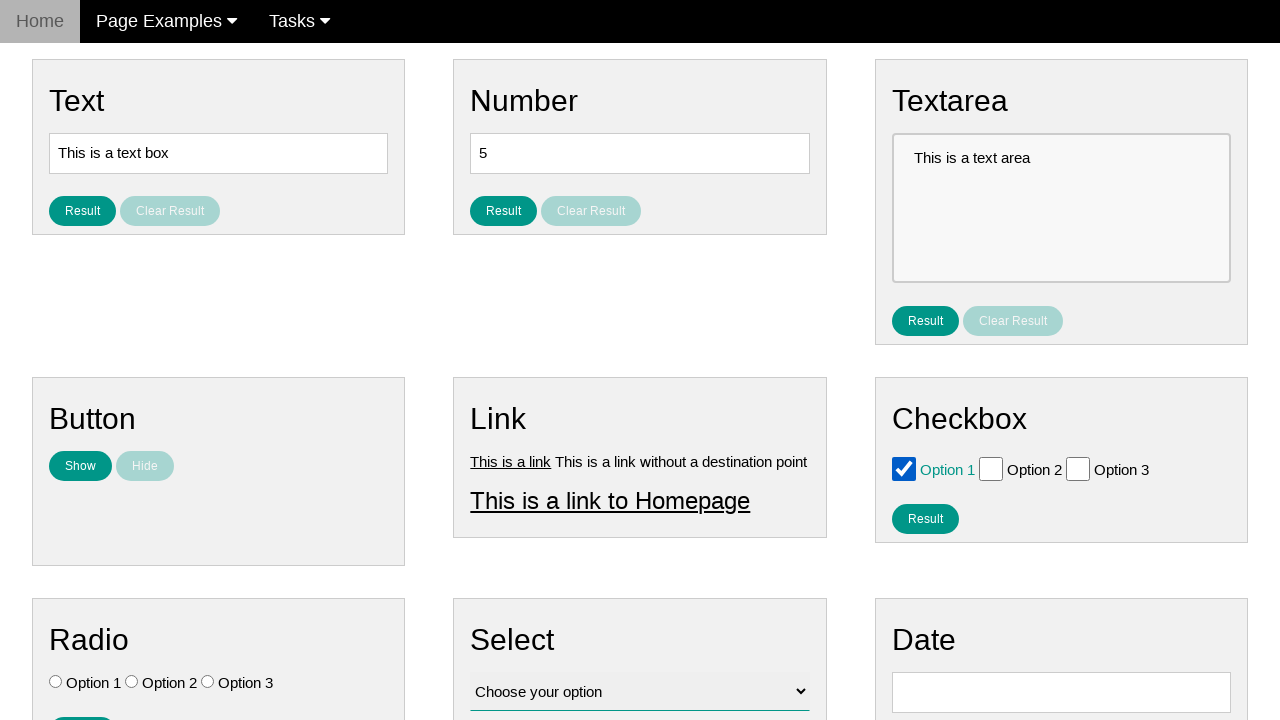

Clicked checkbox for Option 2 at (991, 468) on xpath=//input[@type='checkbox'][@value='Option 2']
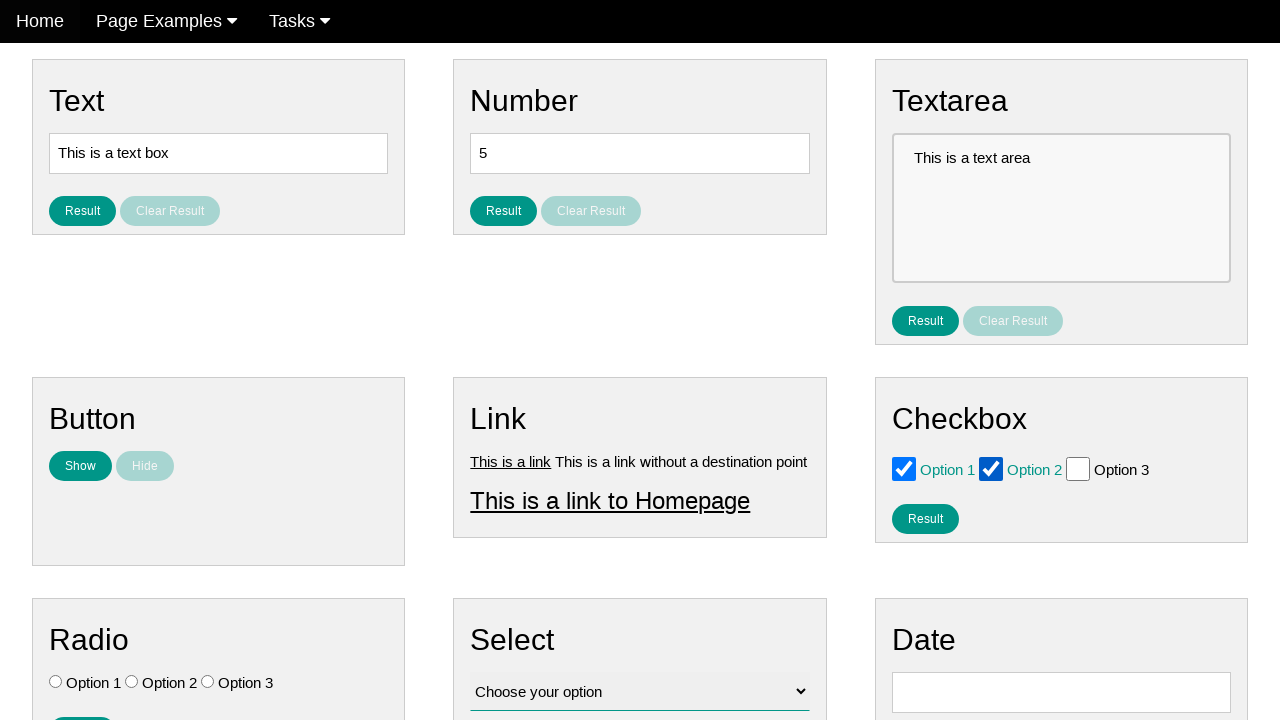

Clicked result button for checkbox at (925, 518) on #result_button_checkbox
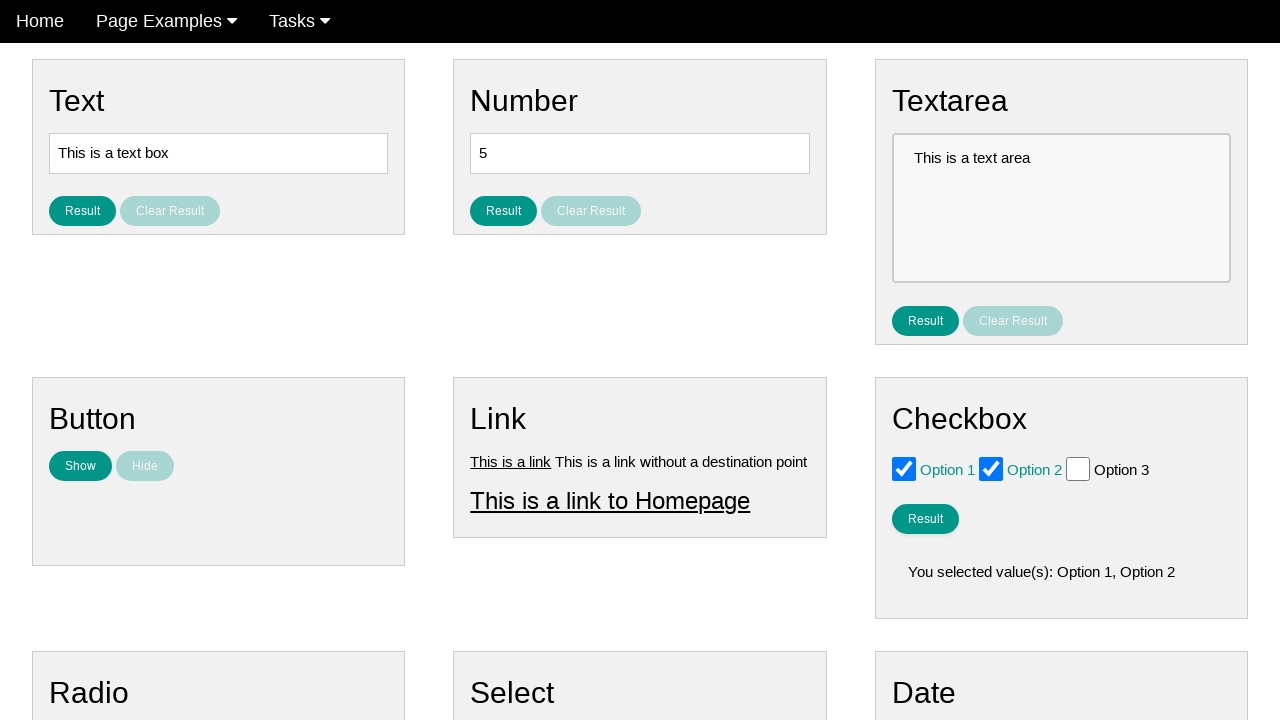

Located result checkbox element
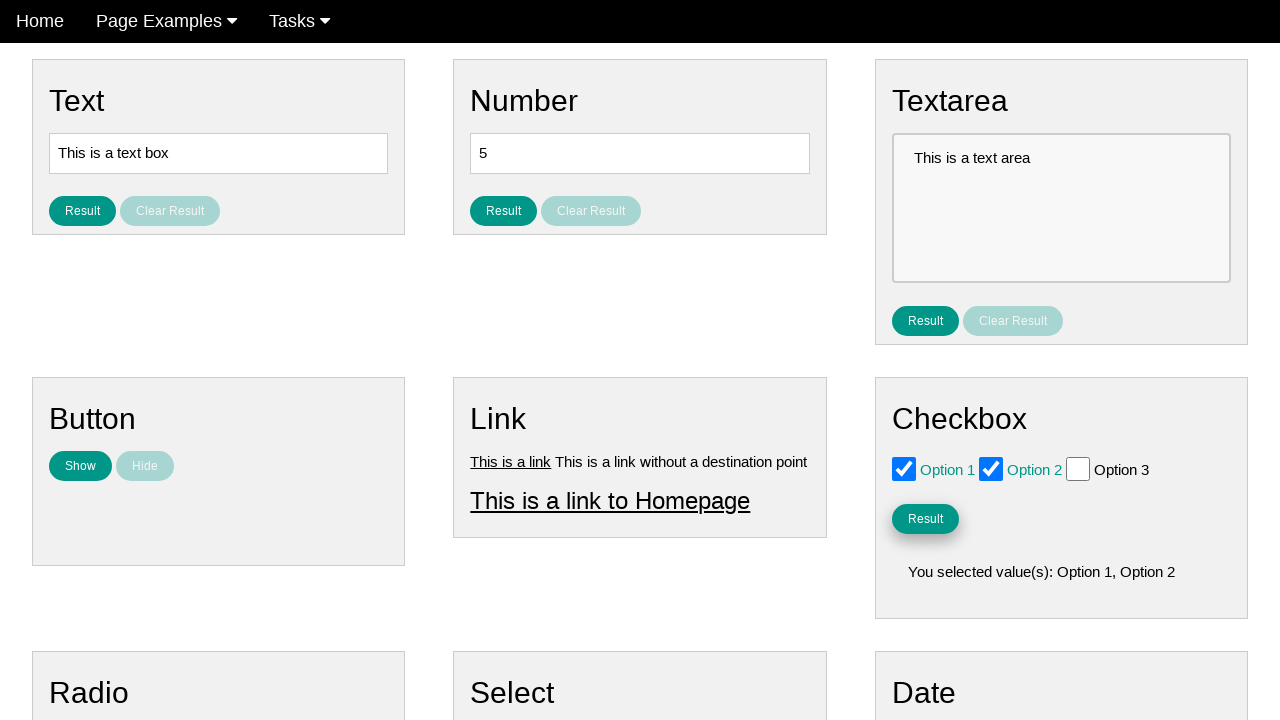

Waited for result checkbox element to be visible
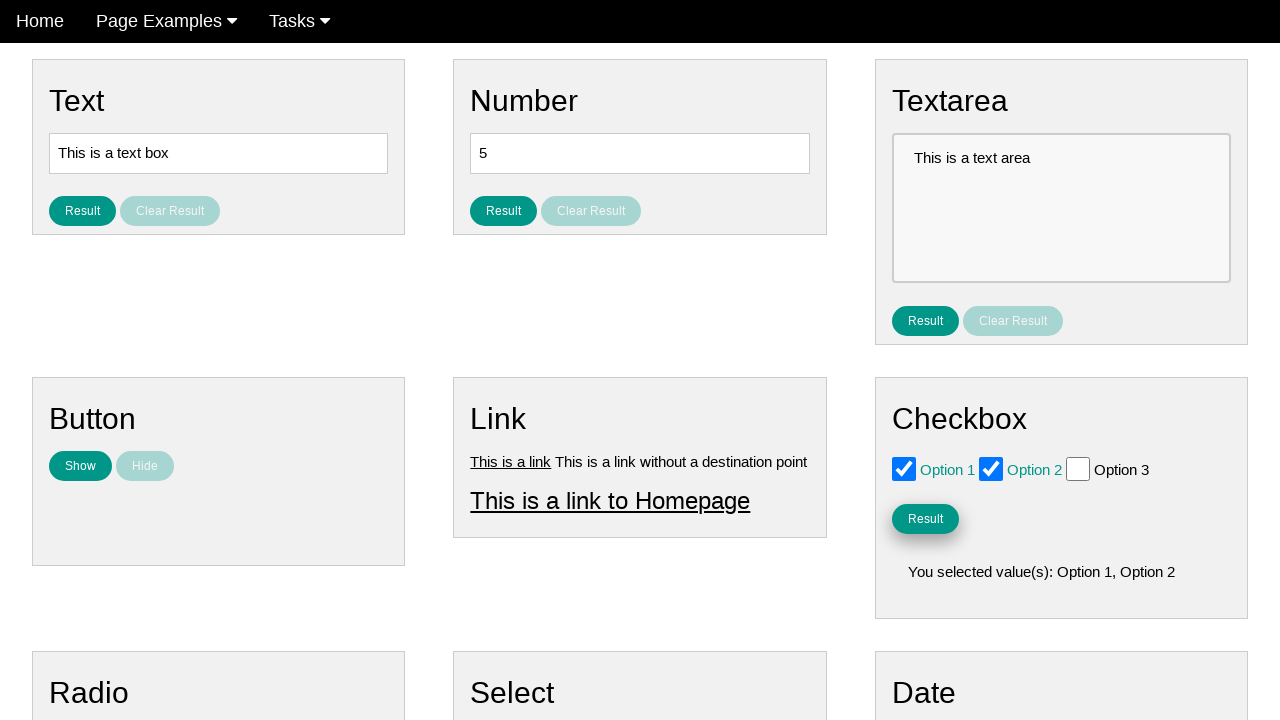

Verified that result checkbox message is not empty
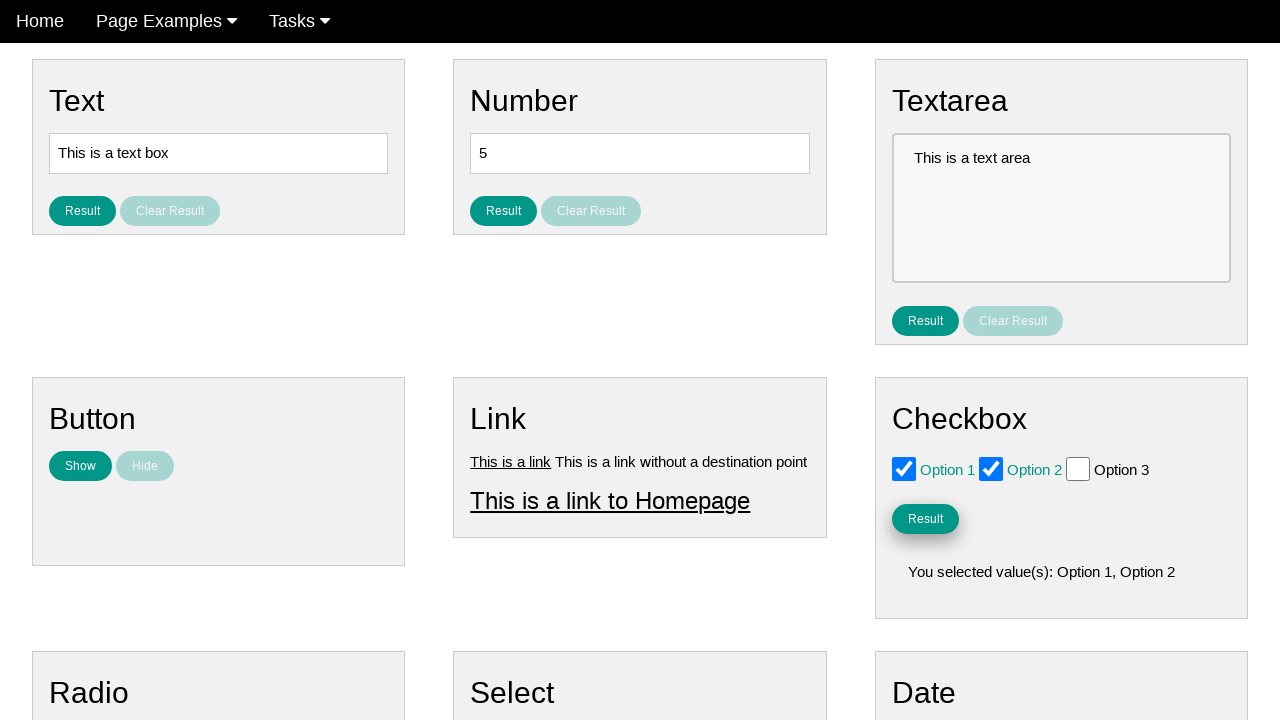

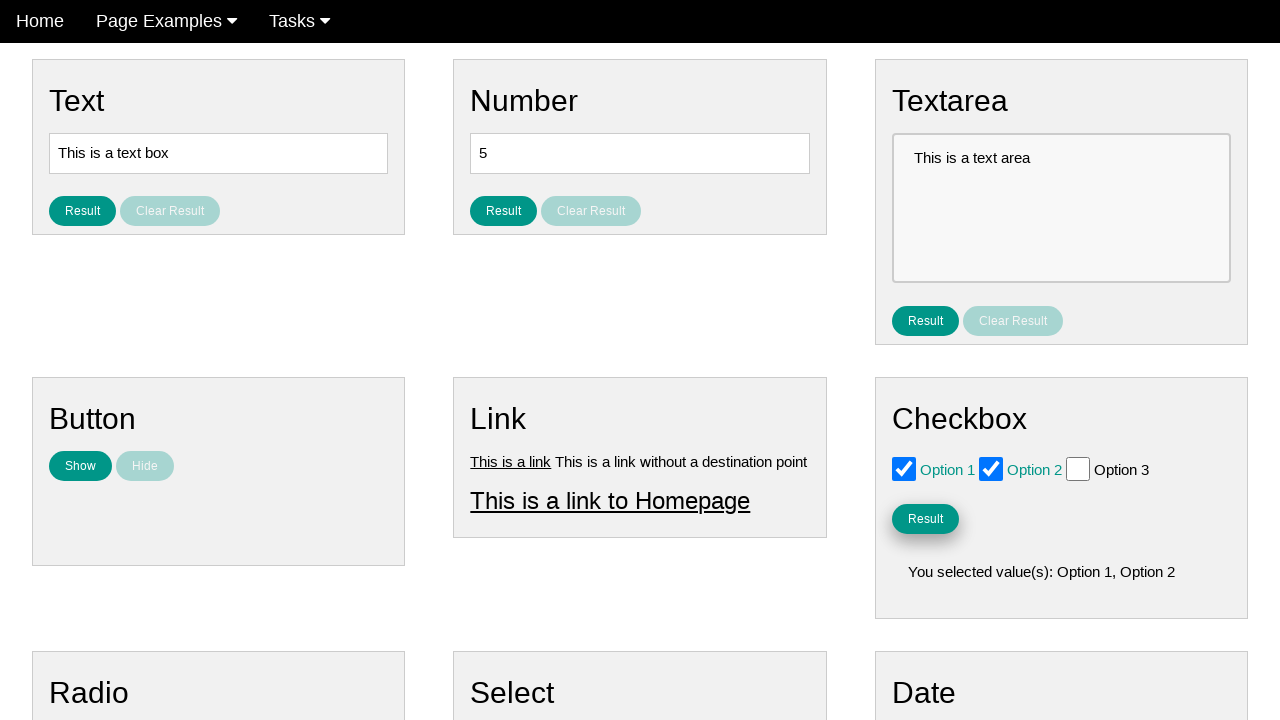